Tests checkboxes page by navigating and verifying the second checkbox state

Starting URL: http://the-internet.herokuapp.com/

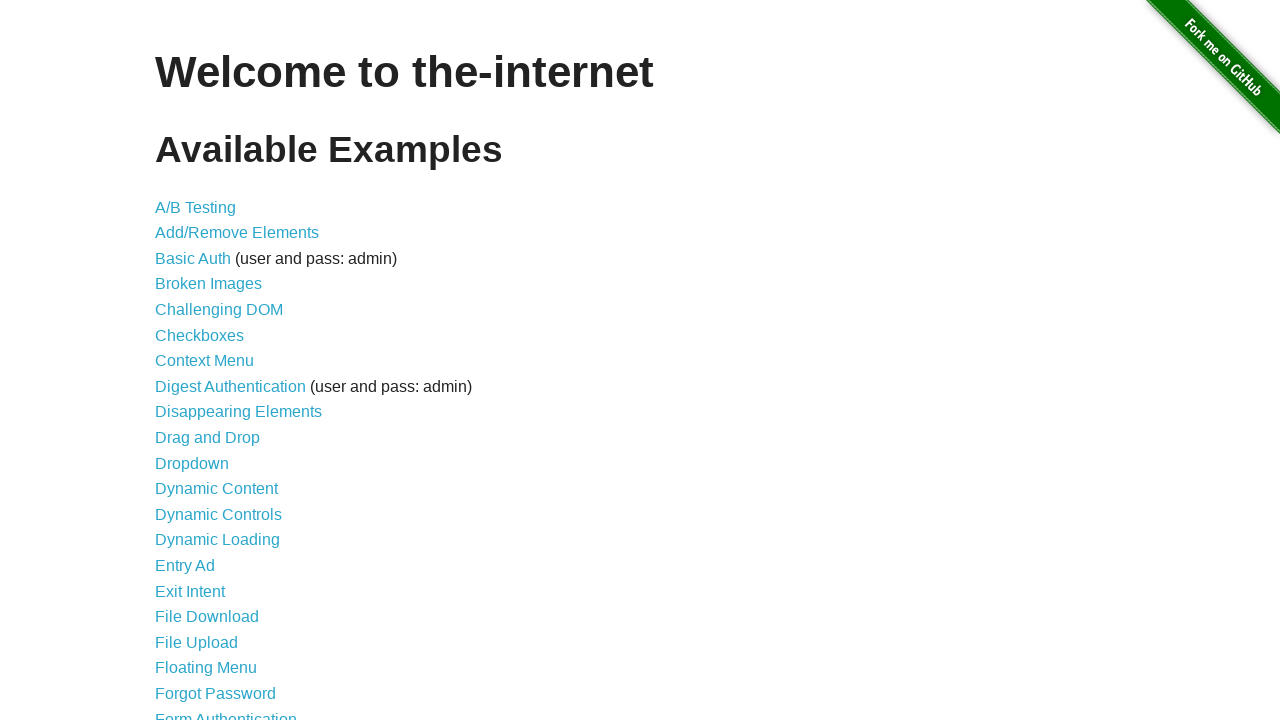

Clicked on Checkboxes link at (200, 335) on text=Checkboxes
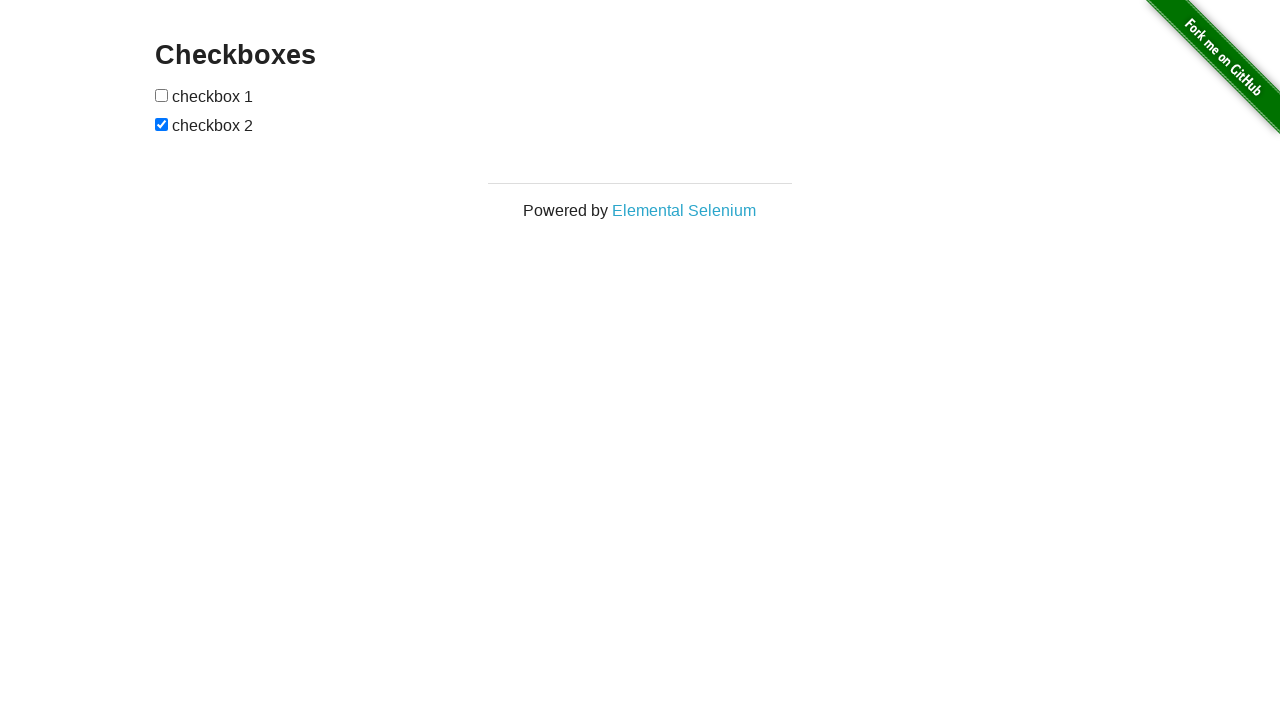

Navigated to checkboxes page
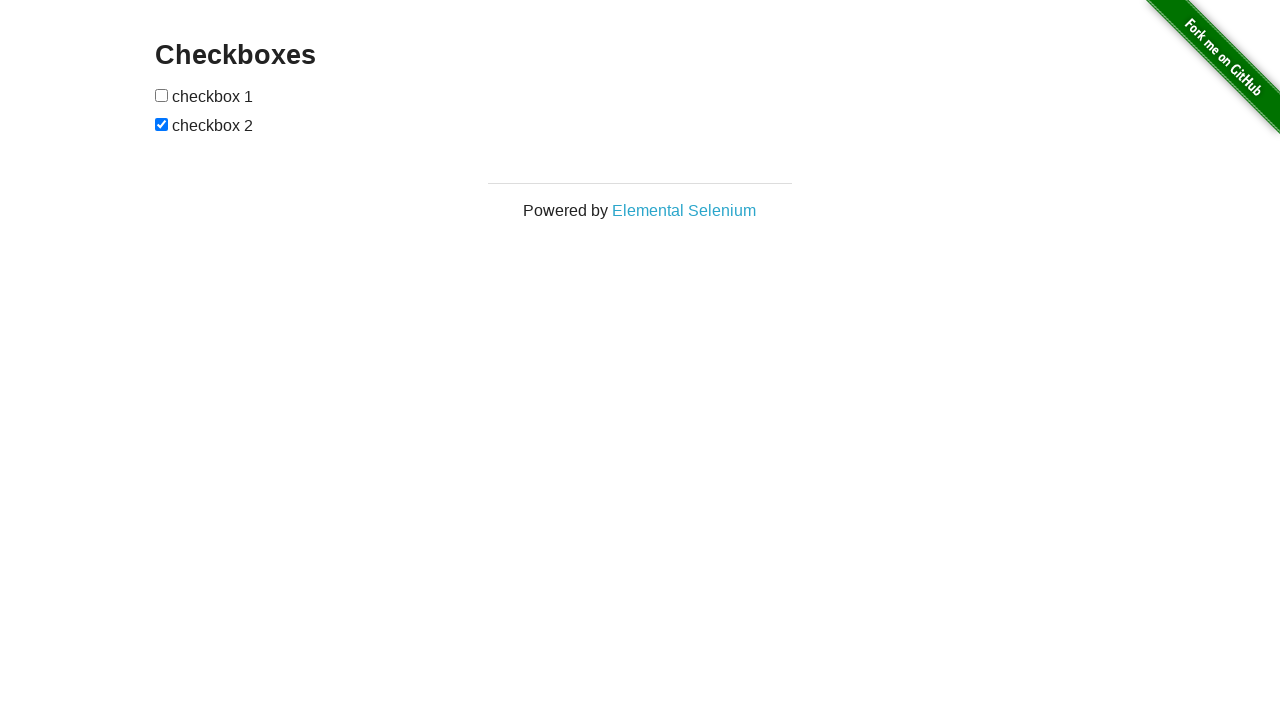

Second checkbox element loaded and ready
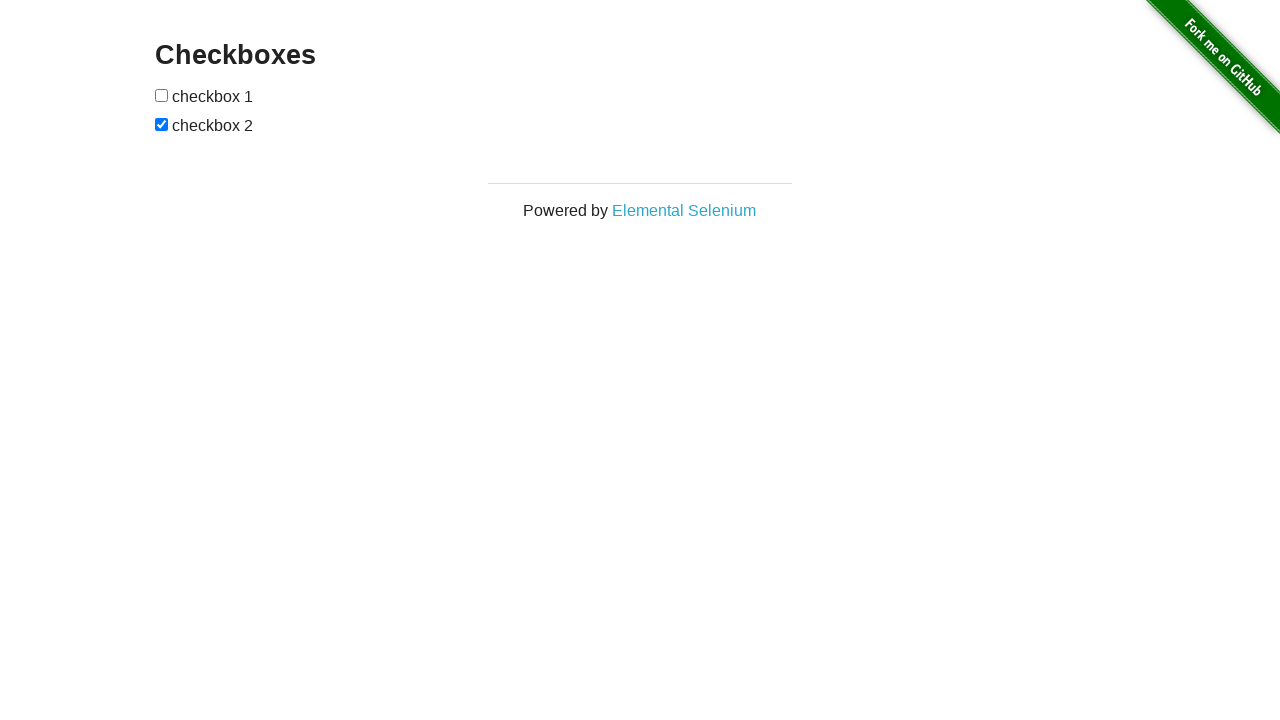

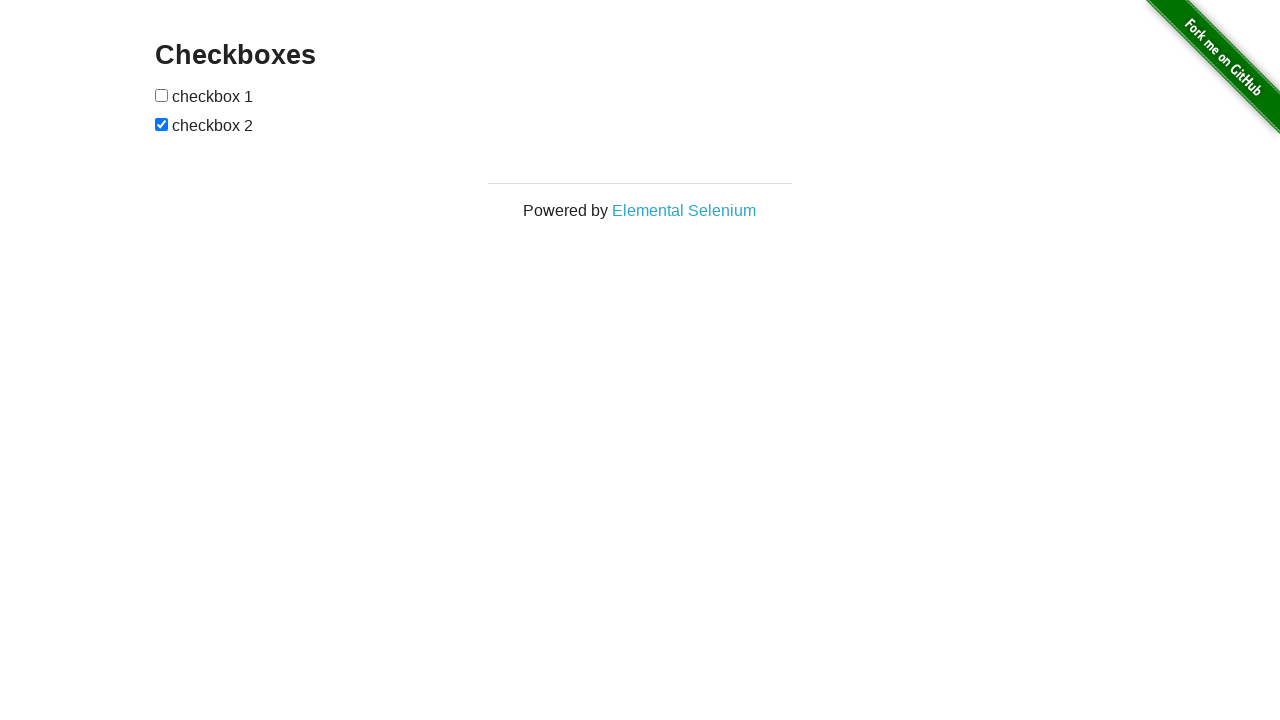